Tests the Add/Remove Elements functionality by clicking the "Add Element" button and verifying a "Delete" button appears, demonstrating basic element interaction on a practice website.

Starting URL: https://practice.cydeo.com/add_remove_elements/

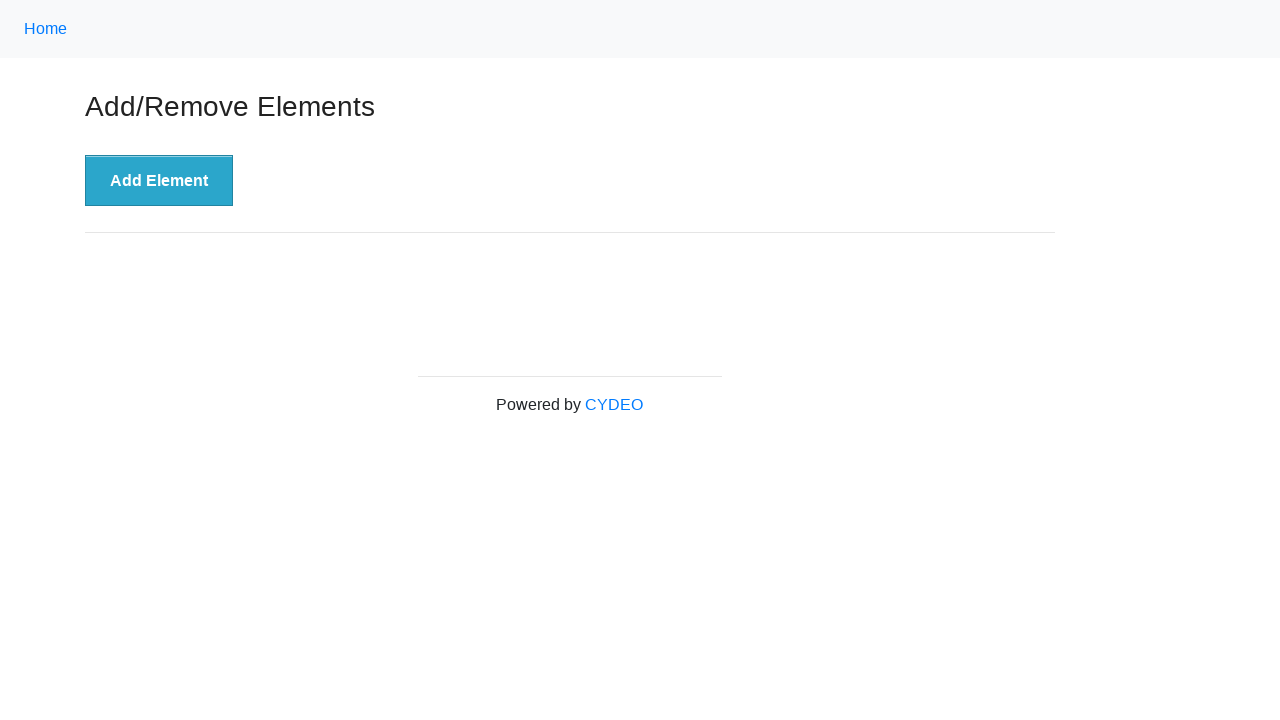

Clicked 'Add Element' button at (159, 181) on xpath=//button[.='Add Element']
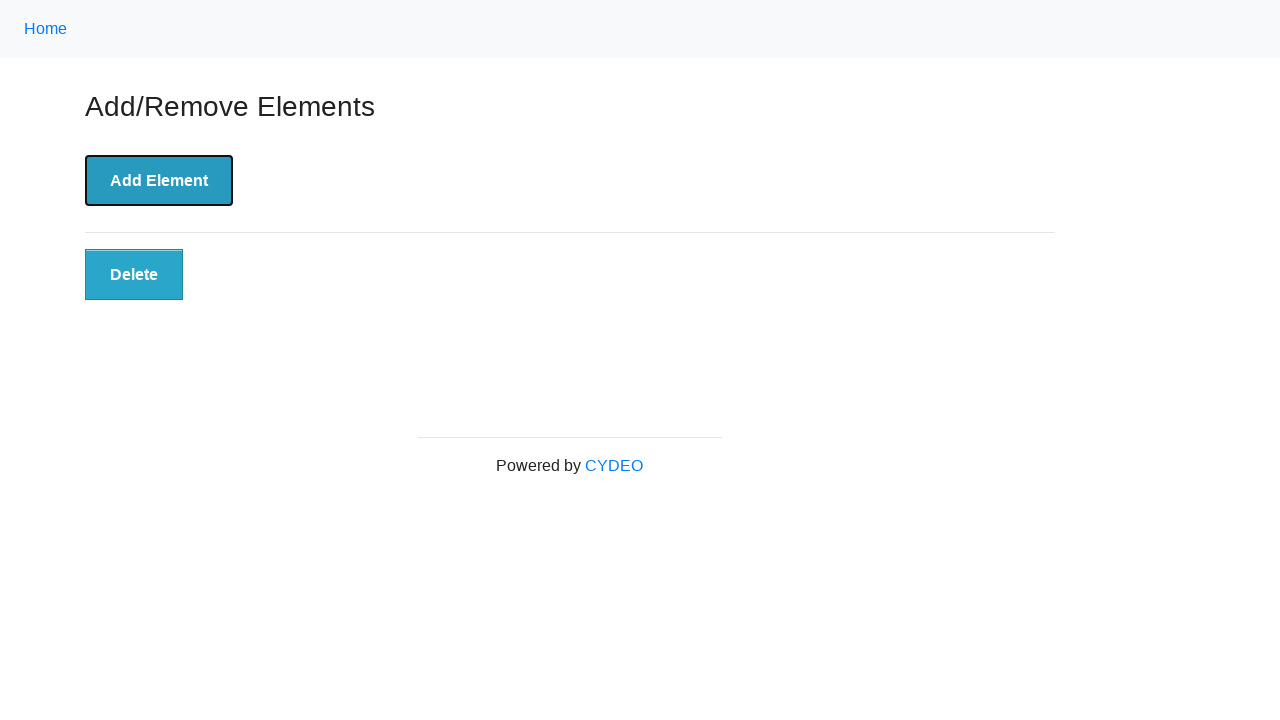

Delete button appeared after clicking Add Element
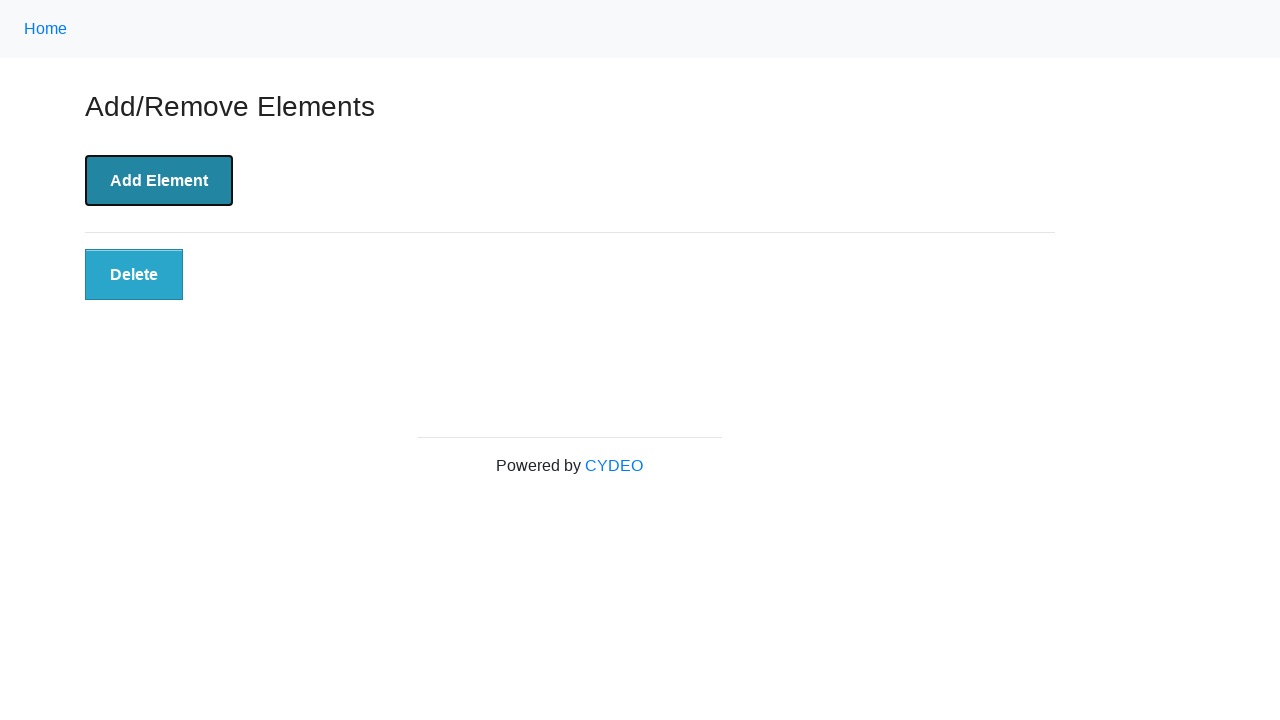

Clicked 'Delete' button at (134, 275) on xpath=//button[.='Delete']
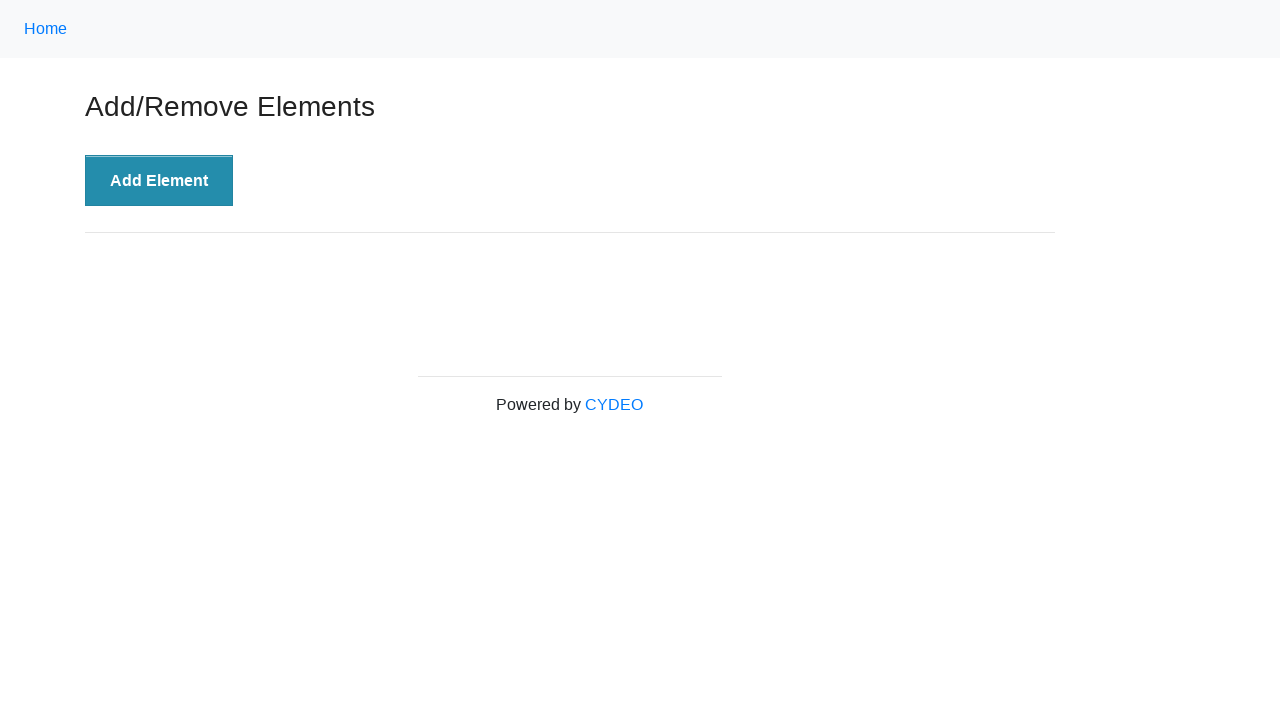

Delete button is no longer visible after clicking it
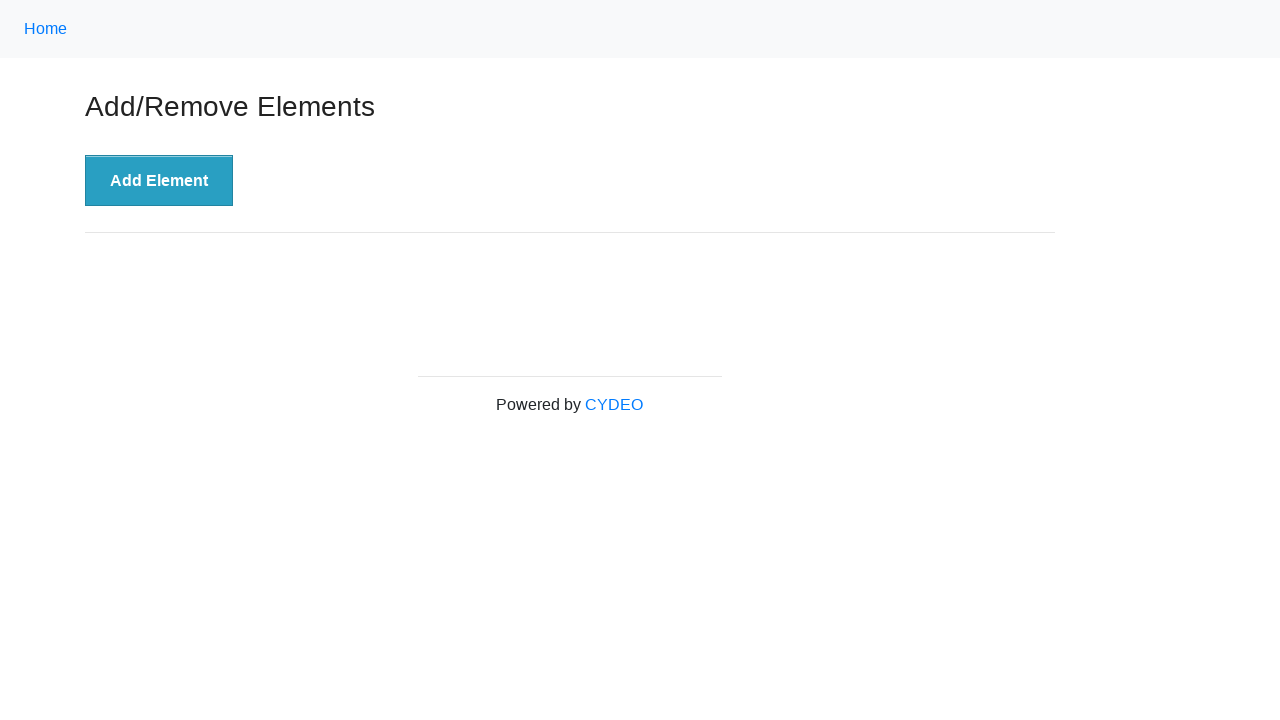

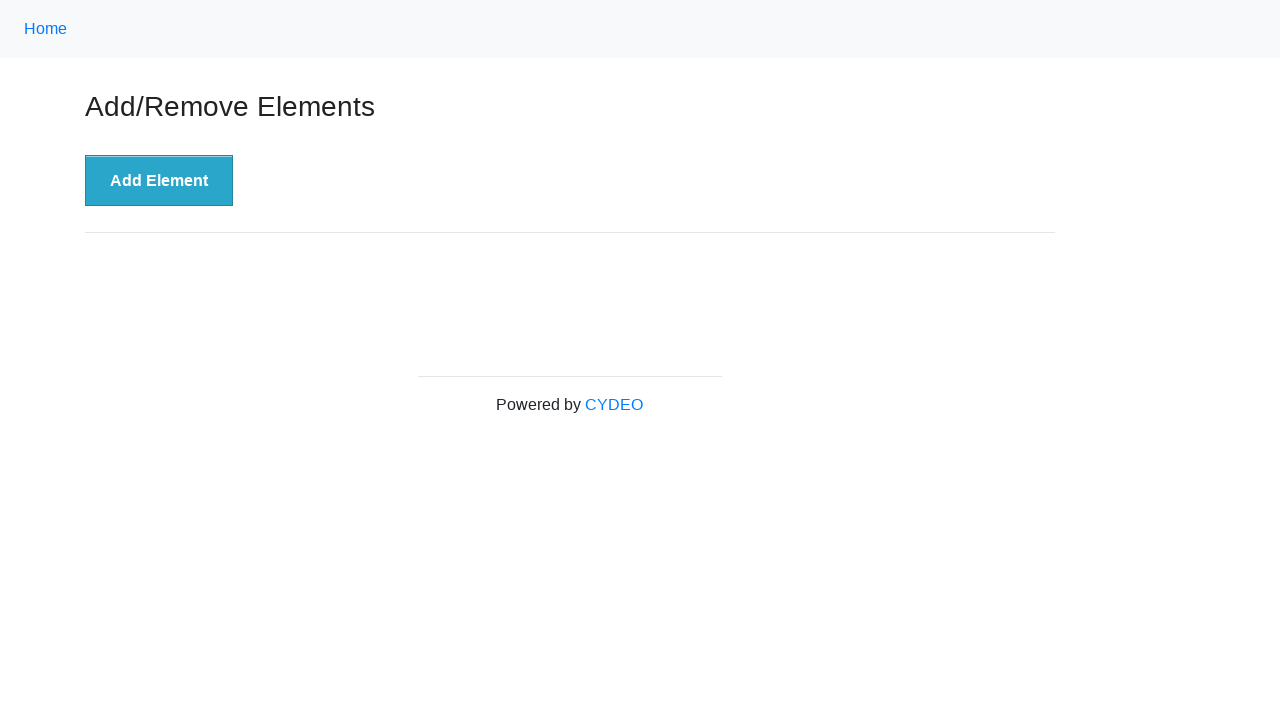